Tests adding all products from first catalog page to cart and verifying total amount calculation after changing quantities

Starting URL: http://intershop5.skillbox.ru/

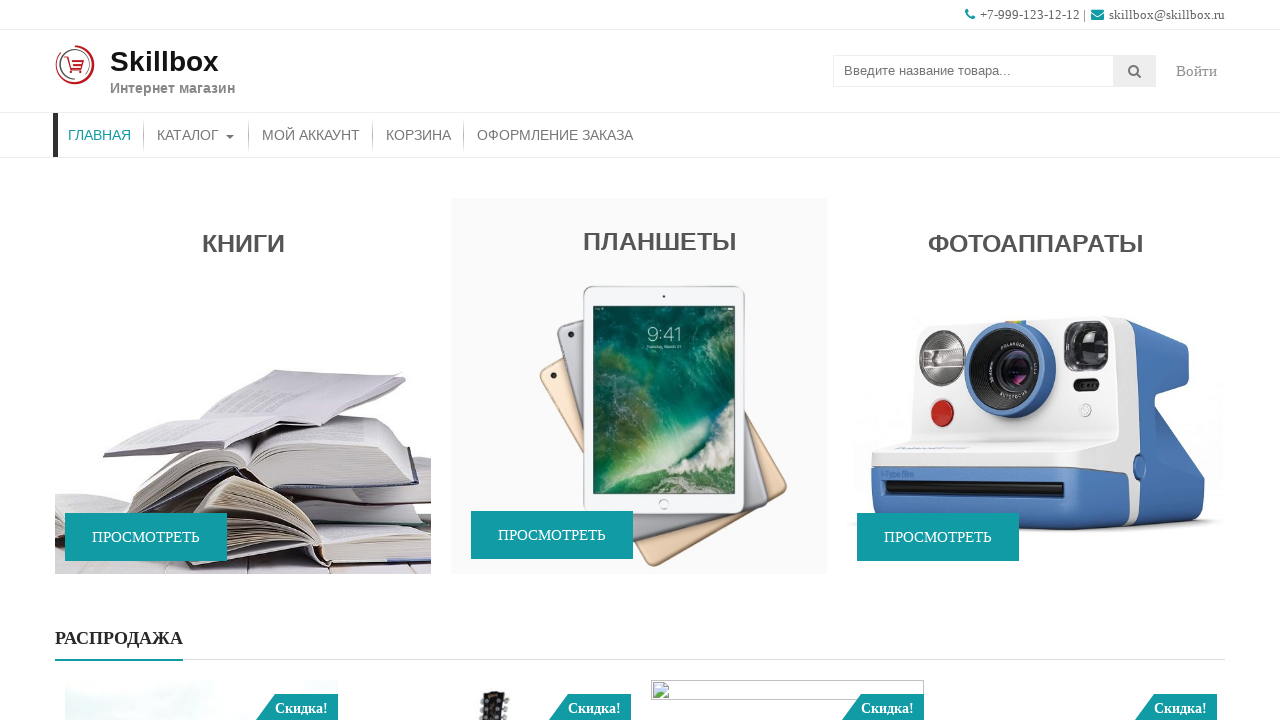

Clicked on catalog menu item to navigate to product catalog at (196, 135) on xpath=//ul[@id='menu-primary-menu']/li[contains(@class,'menu-item-object-product
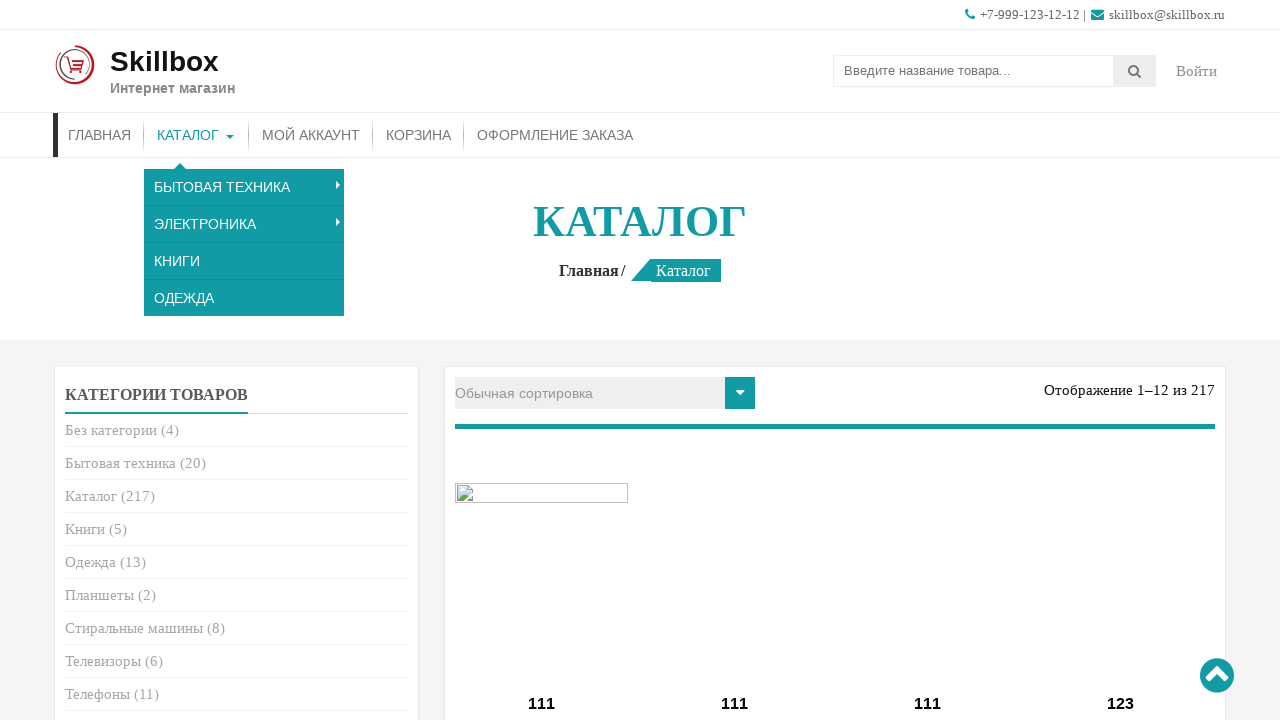

Clicked add to cart button for a product at (542, 361) on xpath=//a[contains(@class,'add_to_cart_button')] >> nth=0
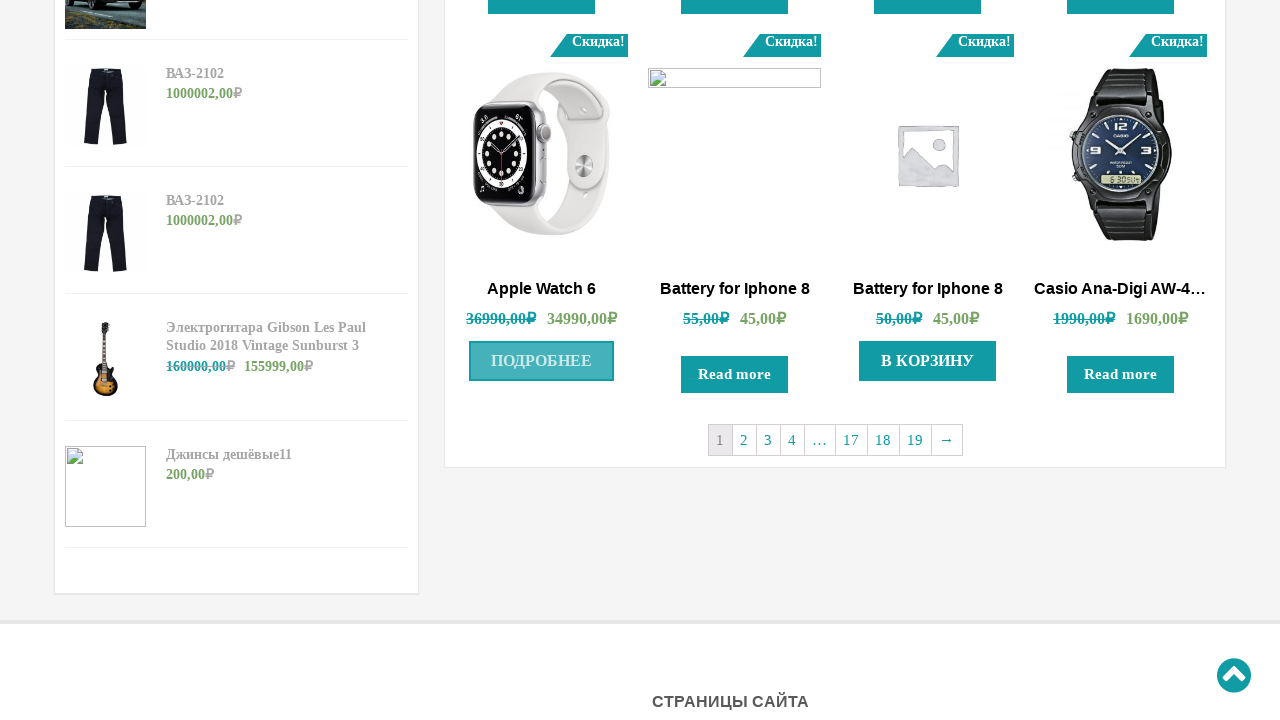

Waited for add to cart action to complete
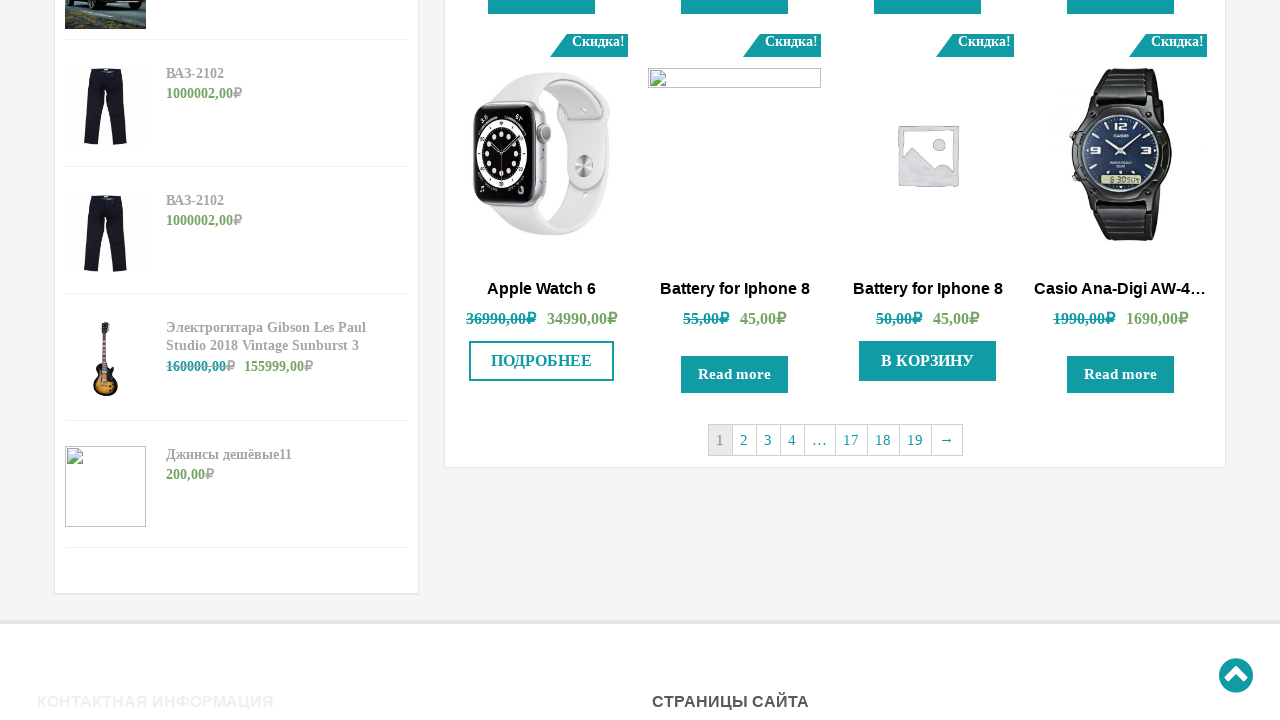

Clicked add to cart button for a product at (928, 361) on xpath=//a[contains(@class,'add_to_cart_button')] >> nth=1
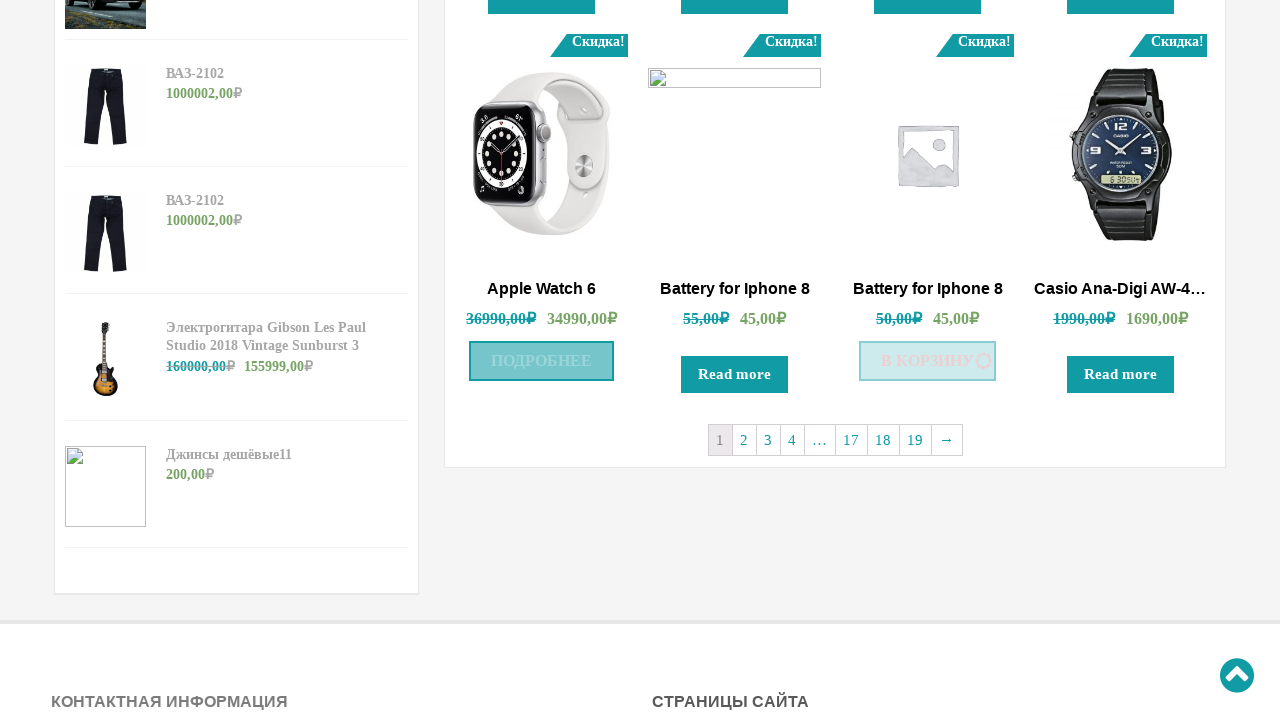

Waited for add to cart action to complete
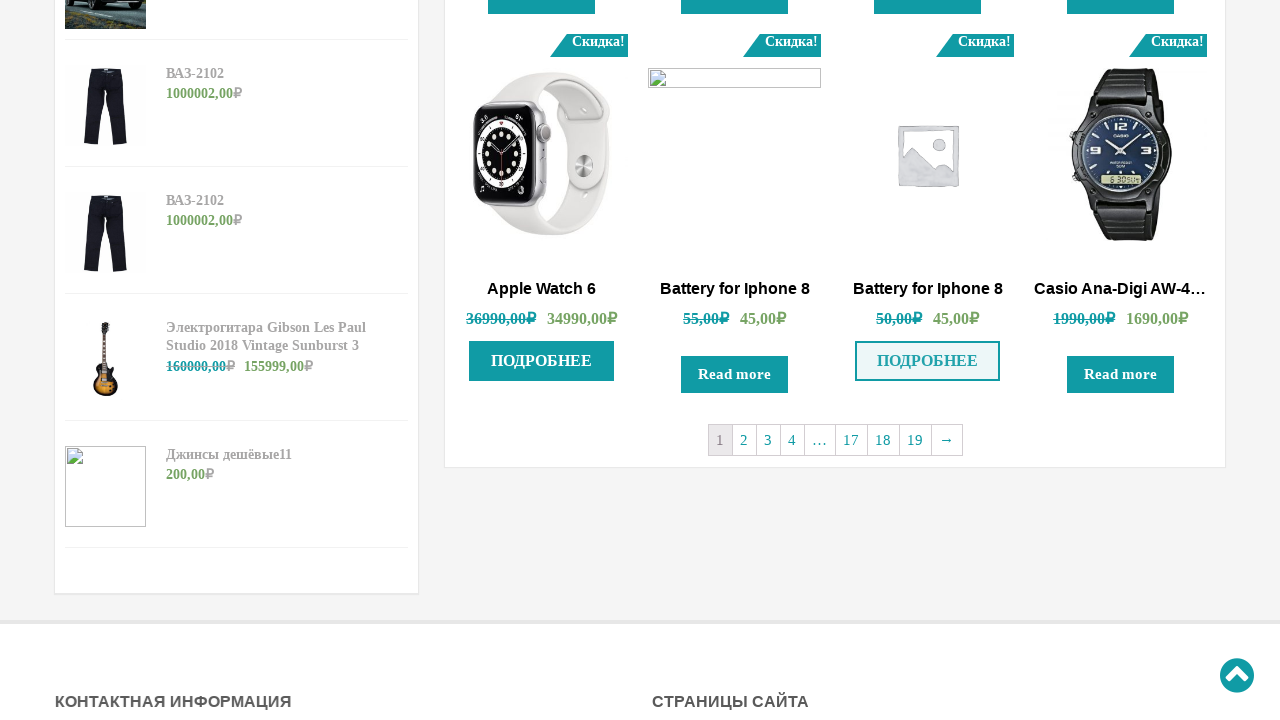

Clicked on cart link to navigate to shopping cart at (418, 135) on xpath=//div[@class='store-menu']//a[contains(text(), 'Корзина')]
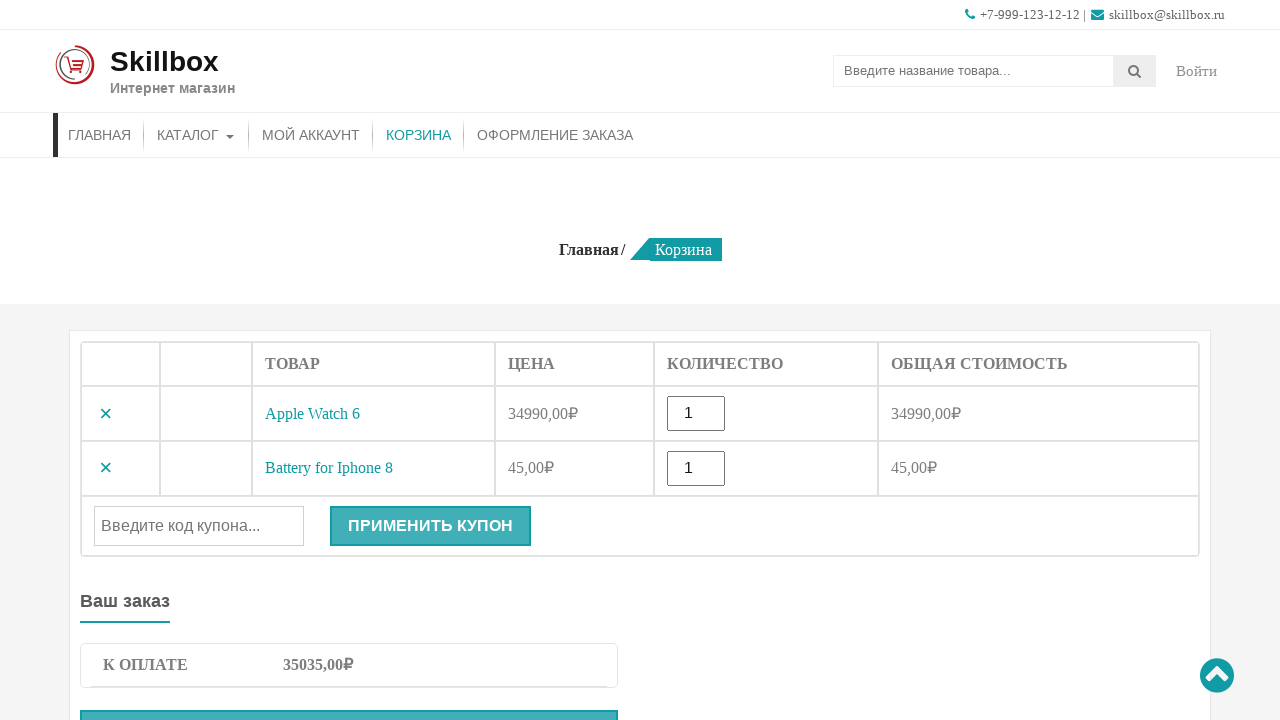

Clicked on first quantity input field at (696, 414) on xpath=//input[@type='number'] >> nth=0
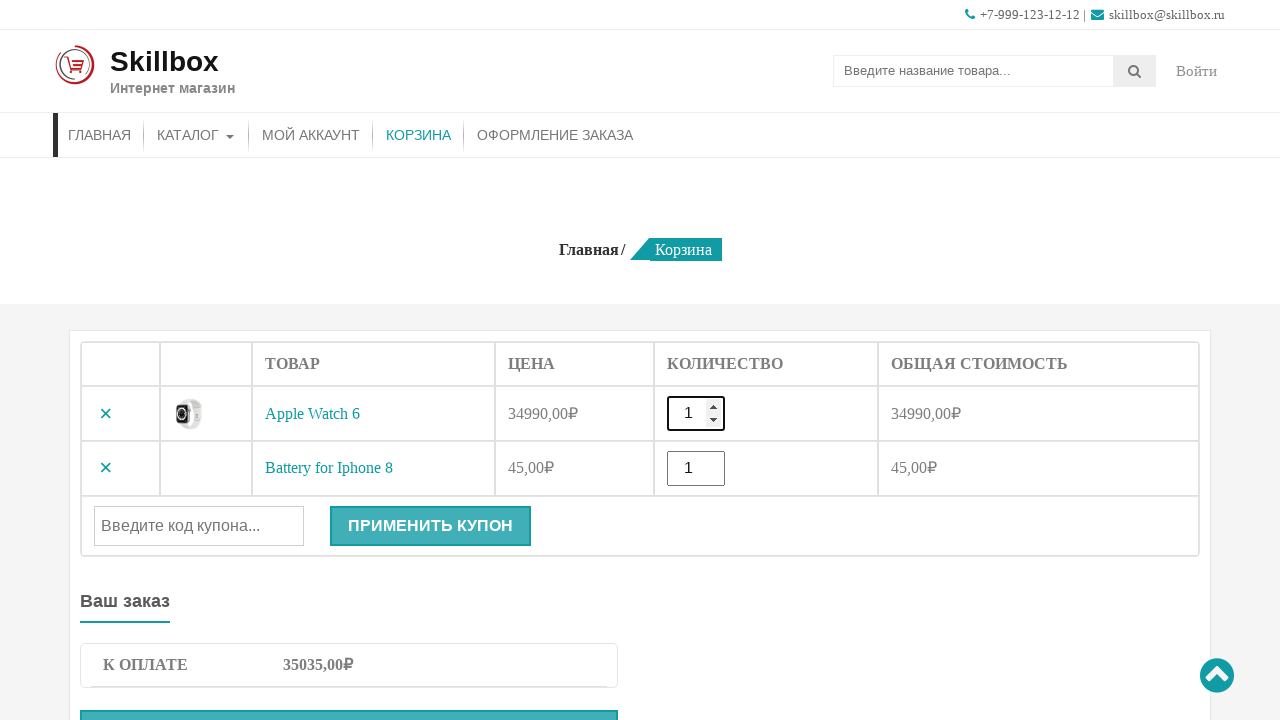

Changed first item quantity to 2 on xpath=//input[@type='number'] >> nth=0
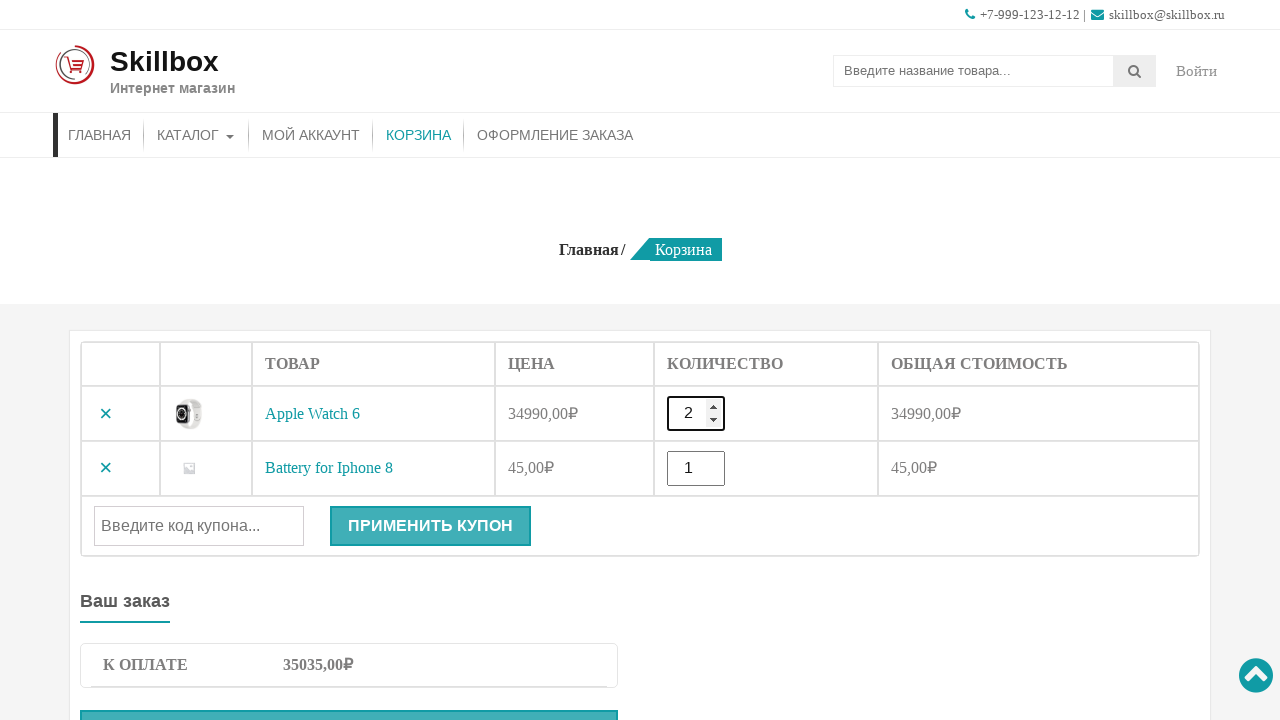

Waited for cart total amount to recalculate after quantity change
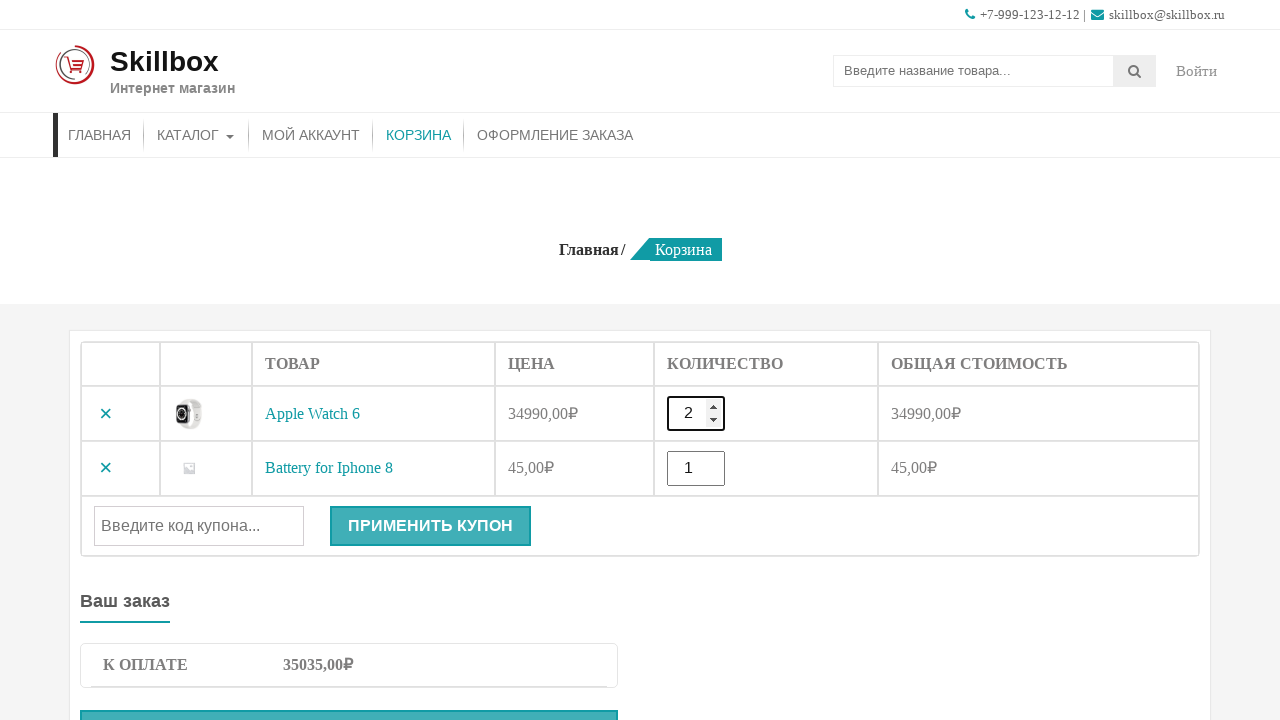

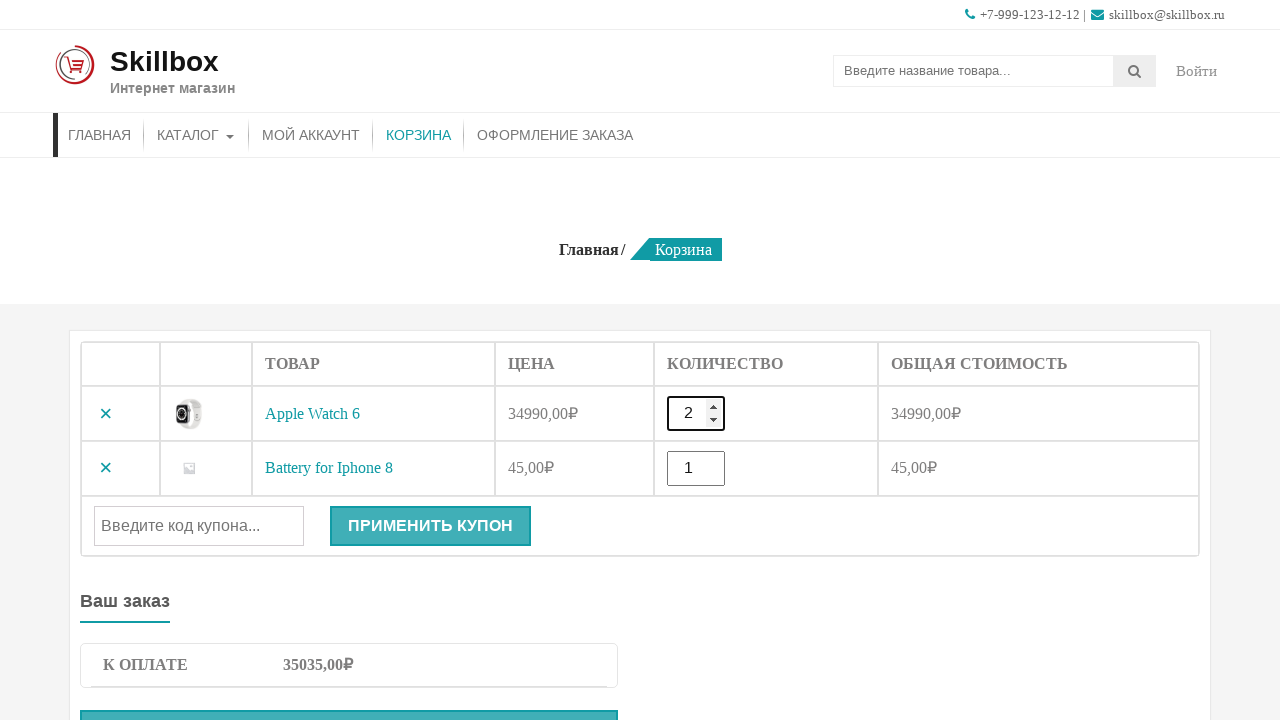